Tests calendar date selection on SpiceJet website by clicking on the departure date field and selecting a specific date from the date picker.

Starting URL: https://www.spicejet.com/

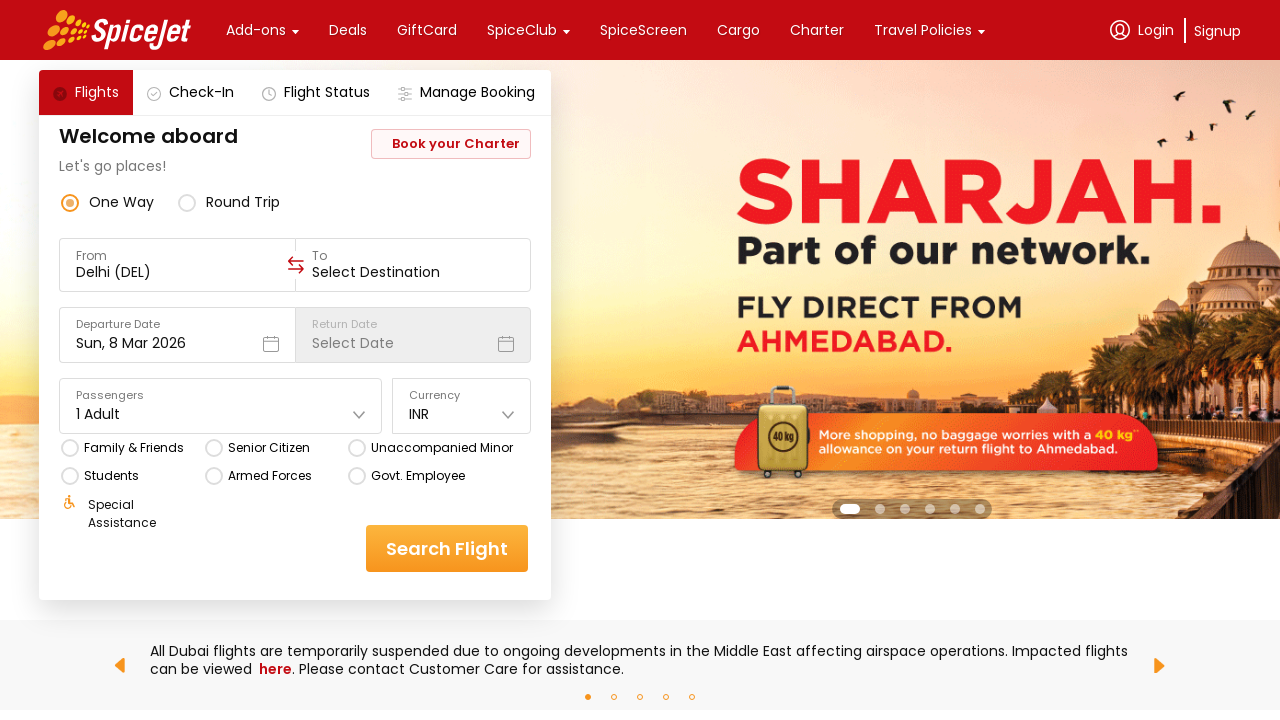

Scrolled down the page by 200 pixels
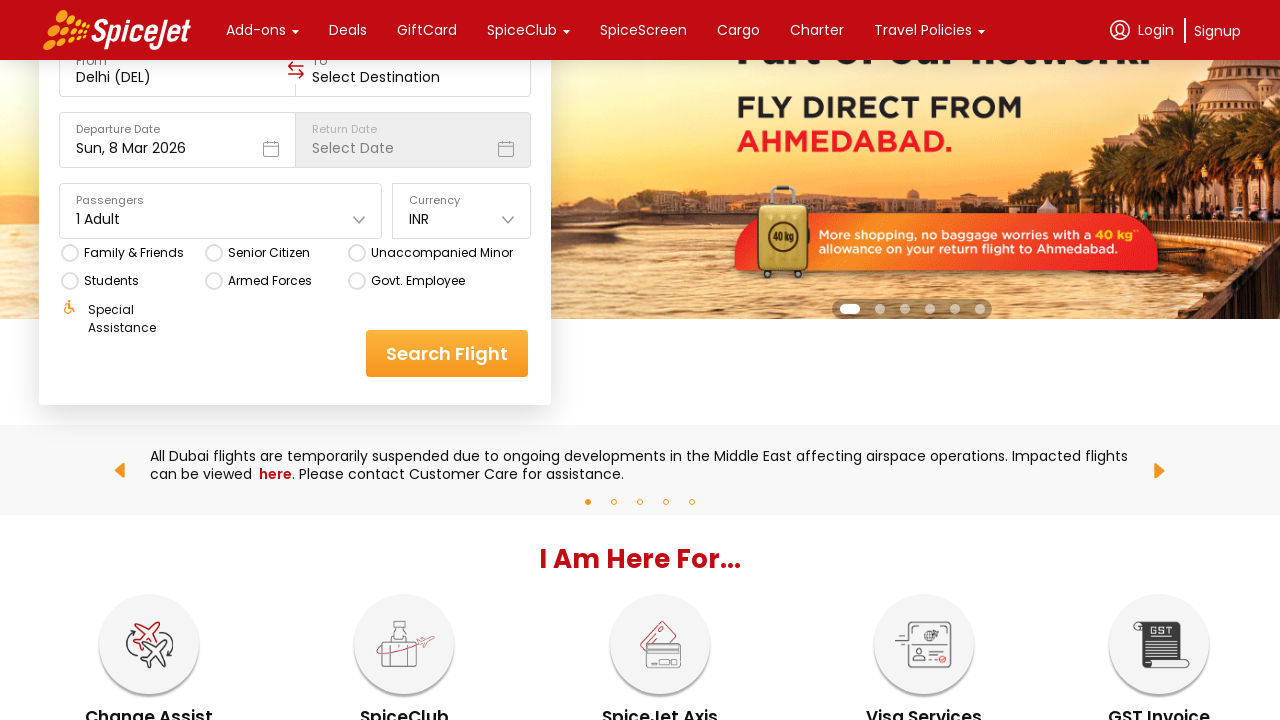

Clicked on Departure Date field at (177, 130) on xpath=//div[normalize-space()='Departure Date']
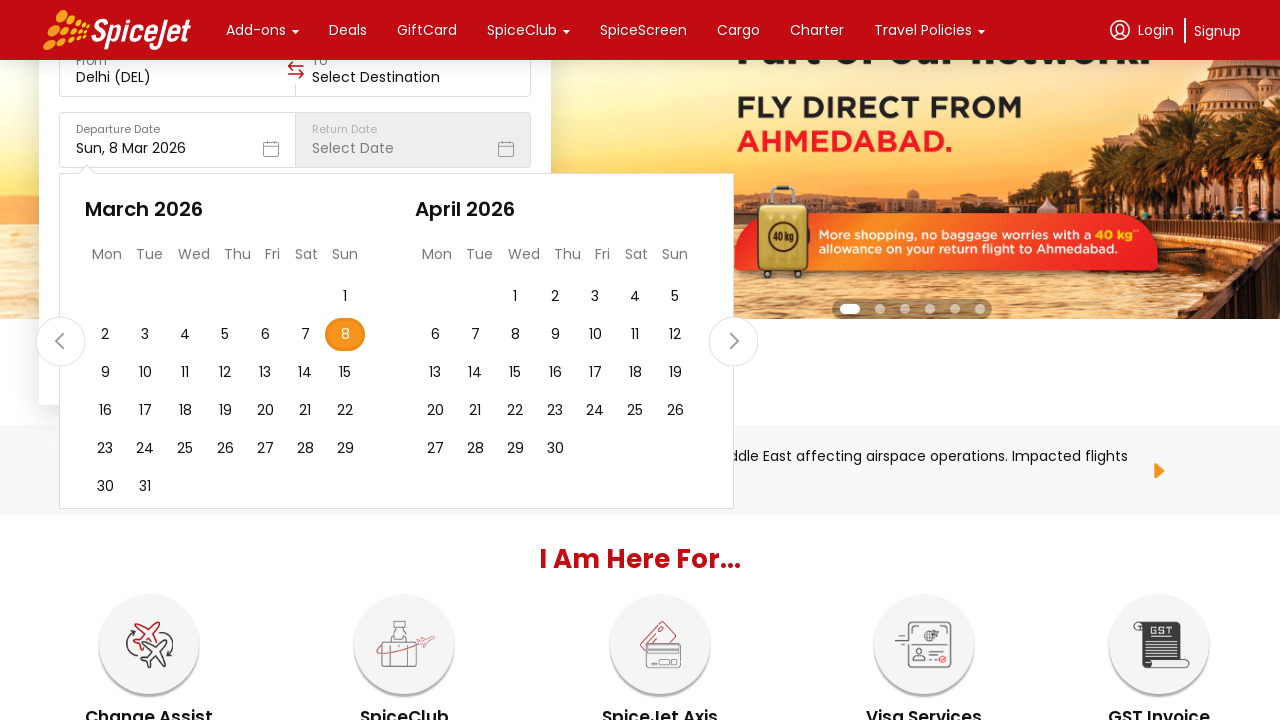

Calendar date picker appeared and loaded
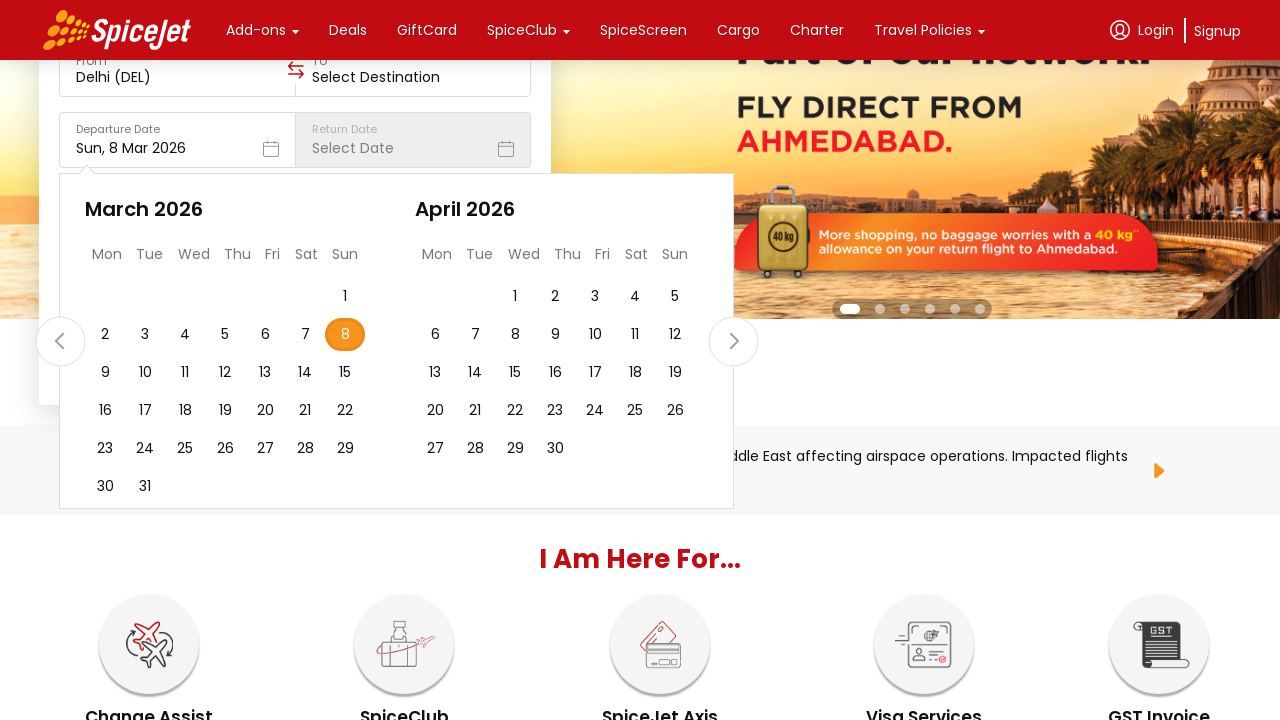

Selected date 26 from the calendar at (225, 448) on xpath=//div[contains(@data-testid,'calendar-day')] >> nth=31
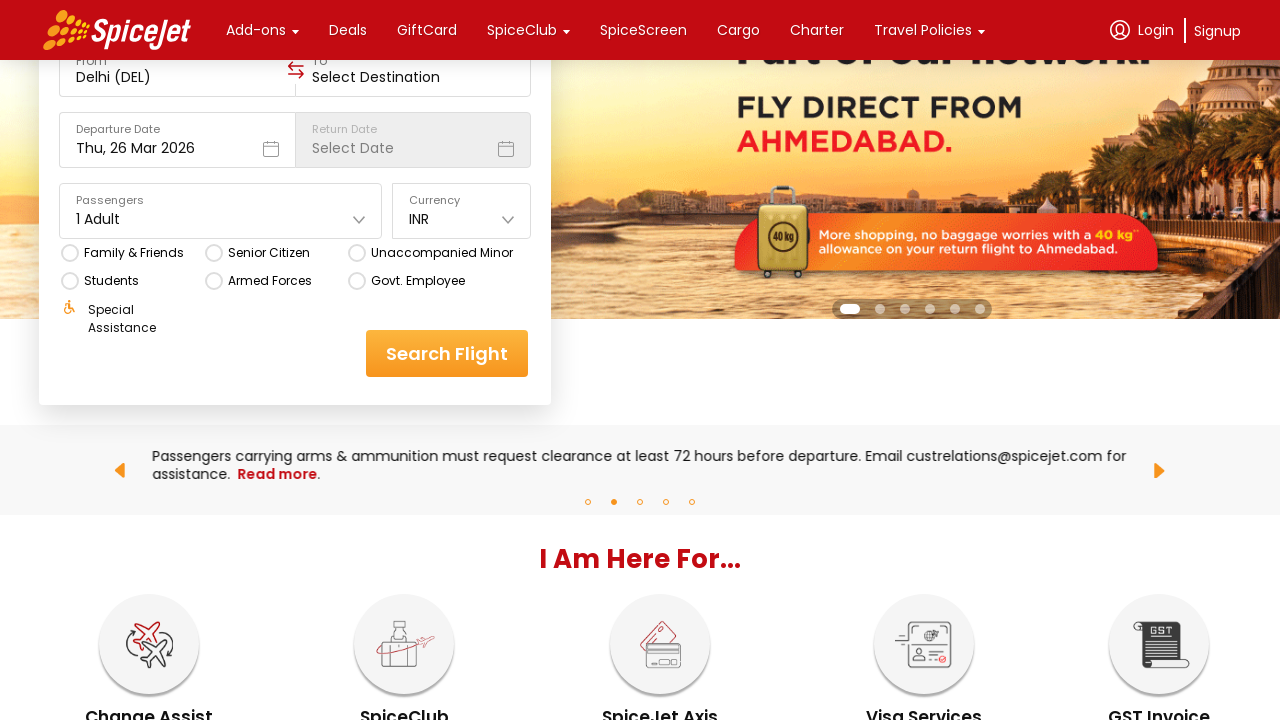

Waited 1 second for date selection to complete
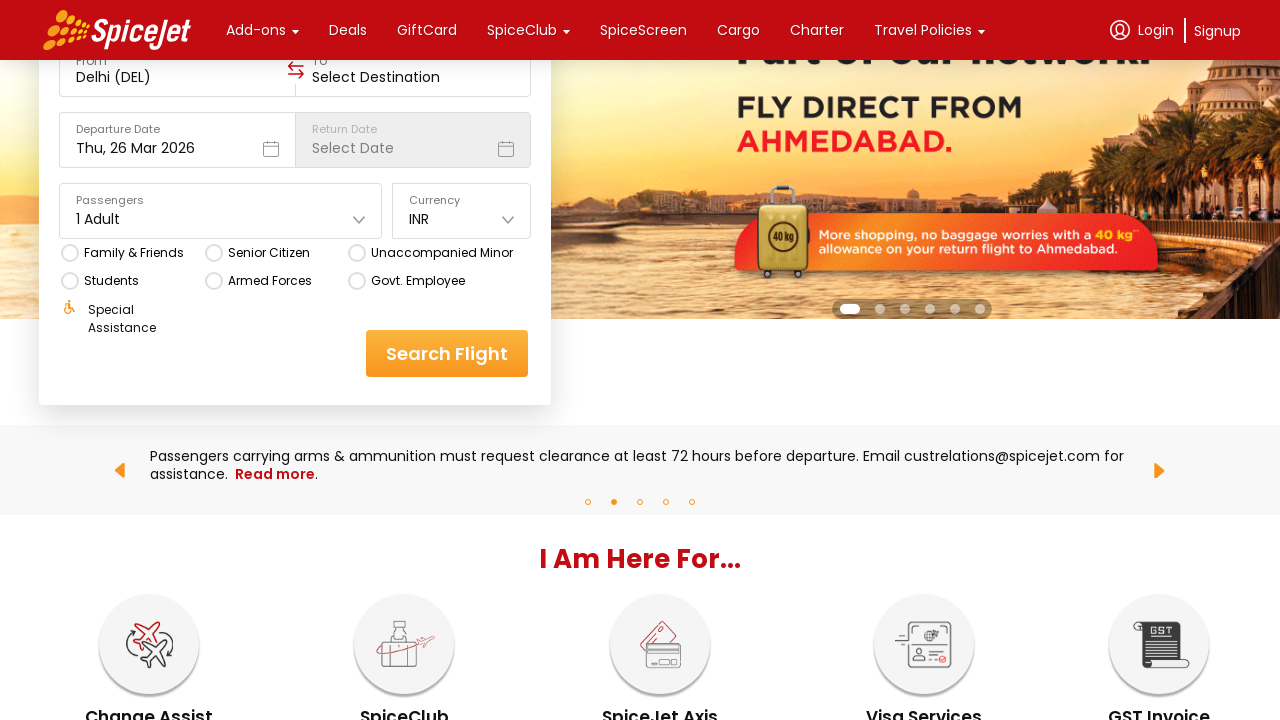

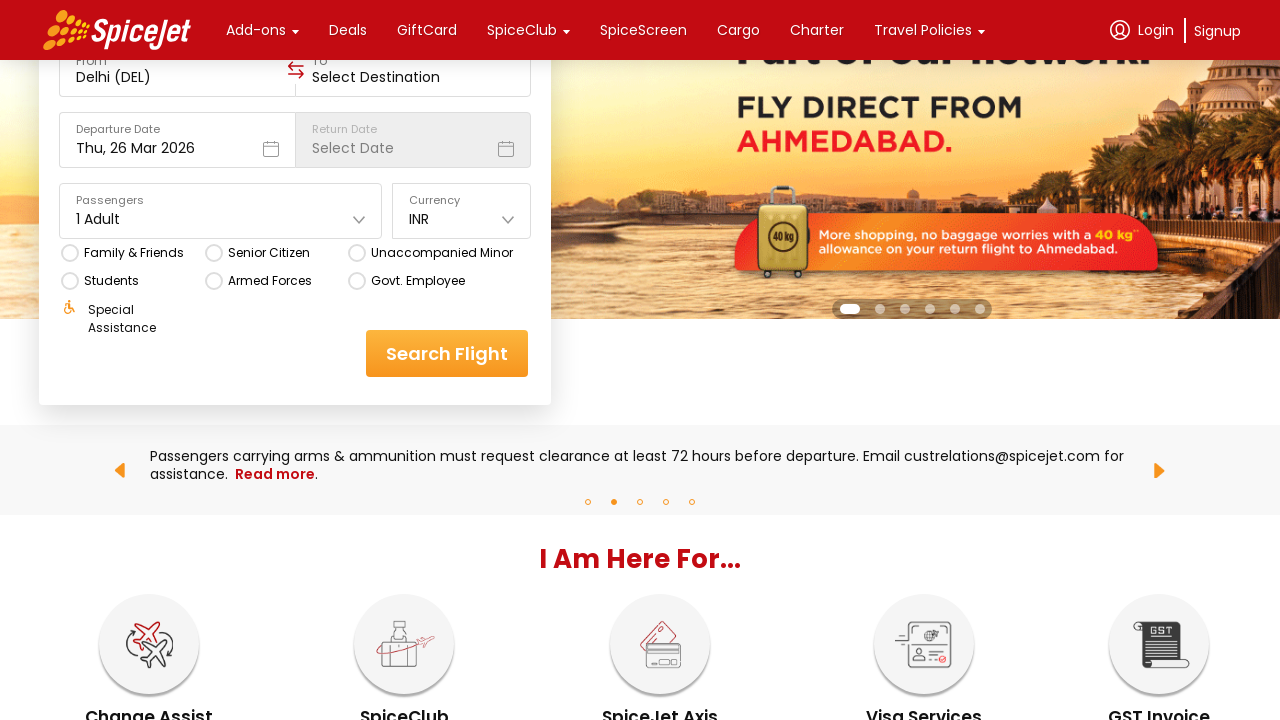